Tests selecting option 1 from a dropdown menu and verifies the selected value is correct

Starting URL: https://the-internet.herokuapp.com/dropdown

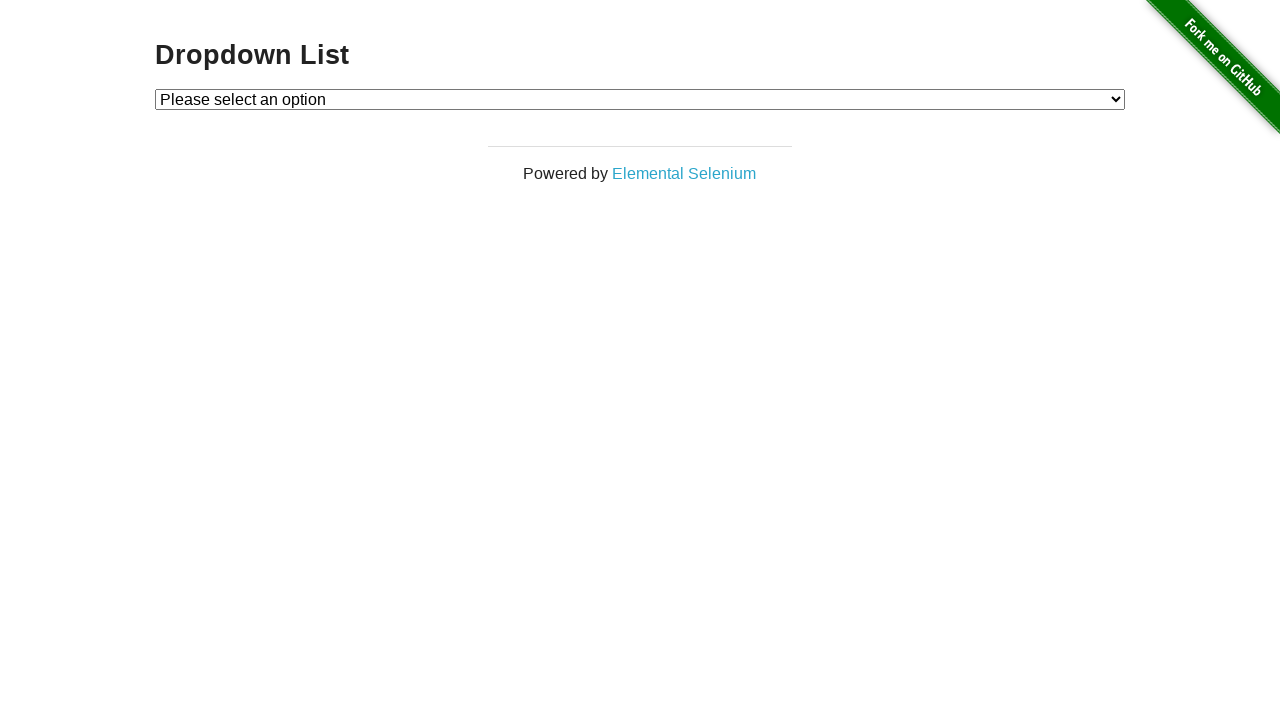

Selected option 1 from the dropdown menu on #dropdown
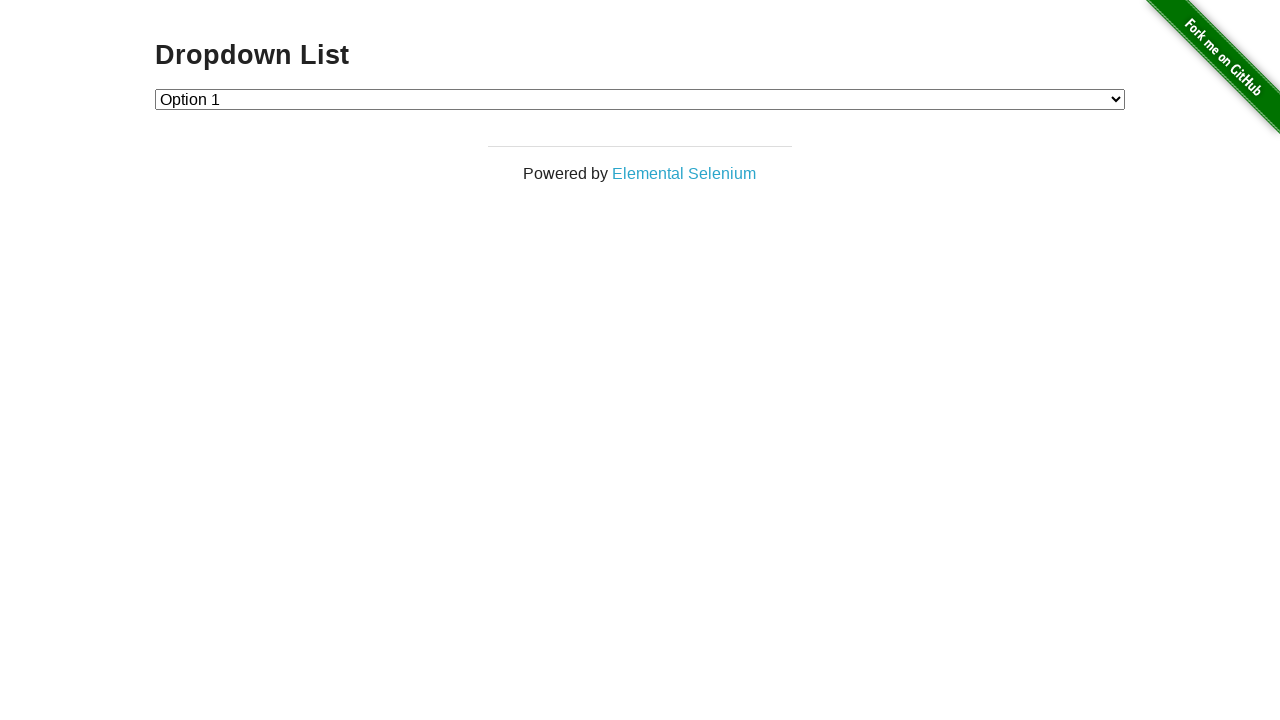

Retrieved the selected value from dropdown
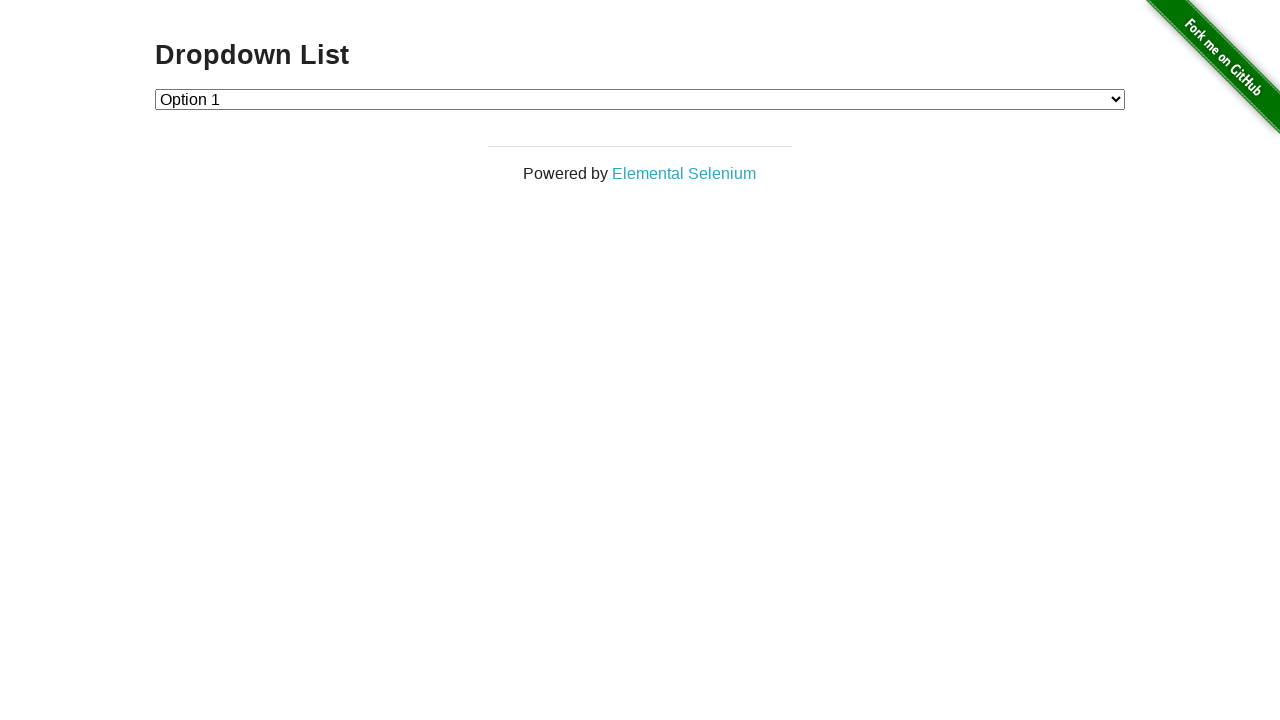

Verified that option 1 is selected (assertion passed)
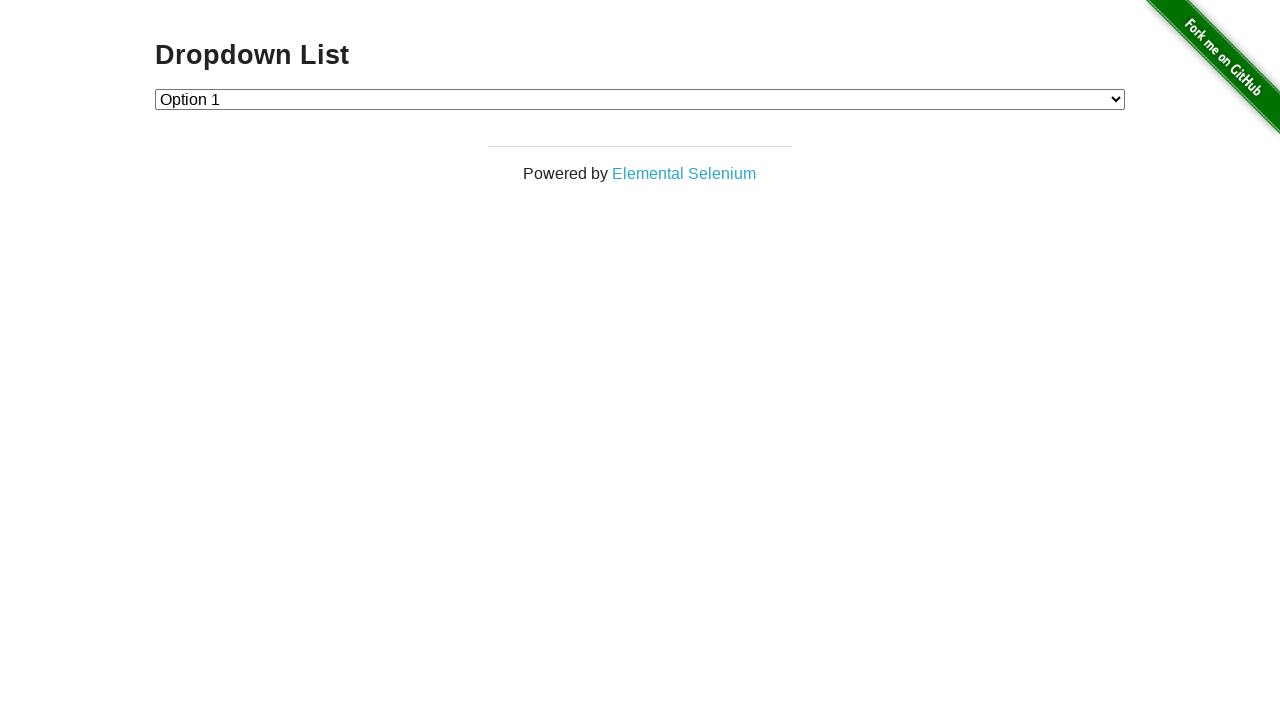

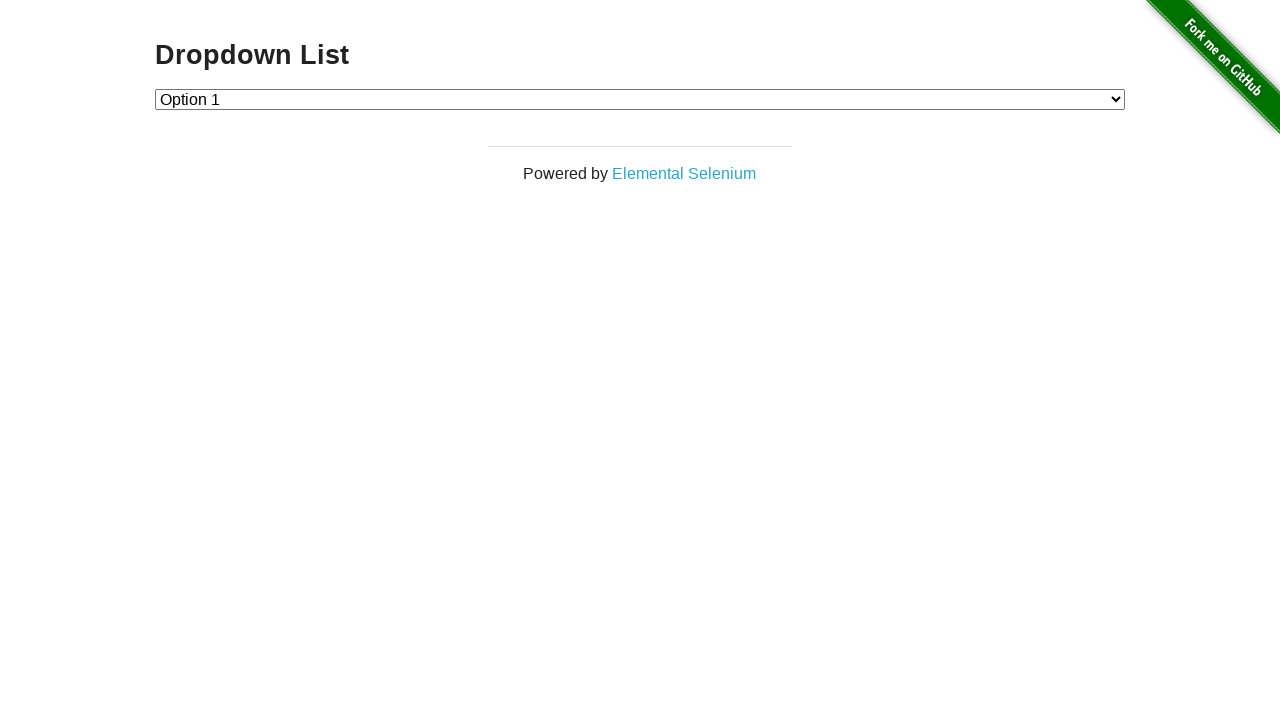